Tests JavaScript alert handling by entering text, triggering alert and confirm dialogs, and accepting/dismissing them

Starting URL: https://rahulshettyacademy.com/AutomationPractice/

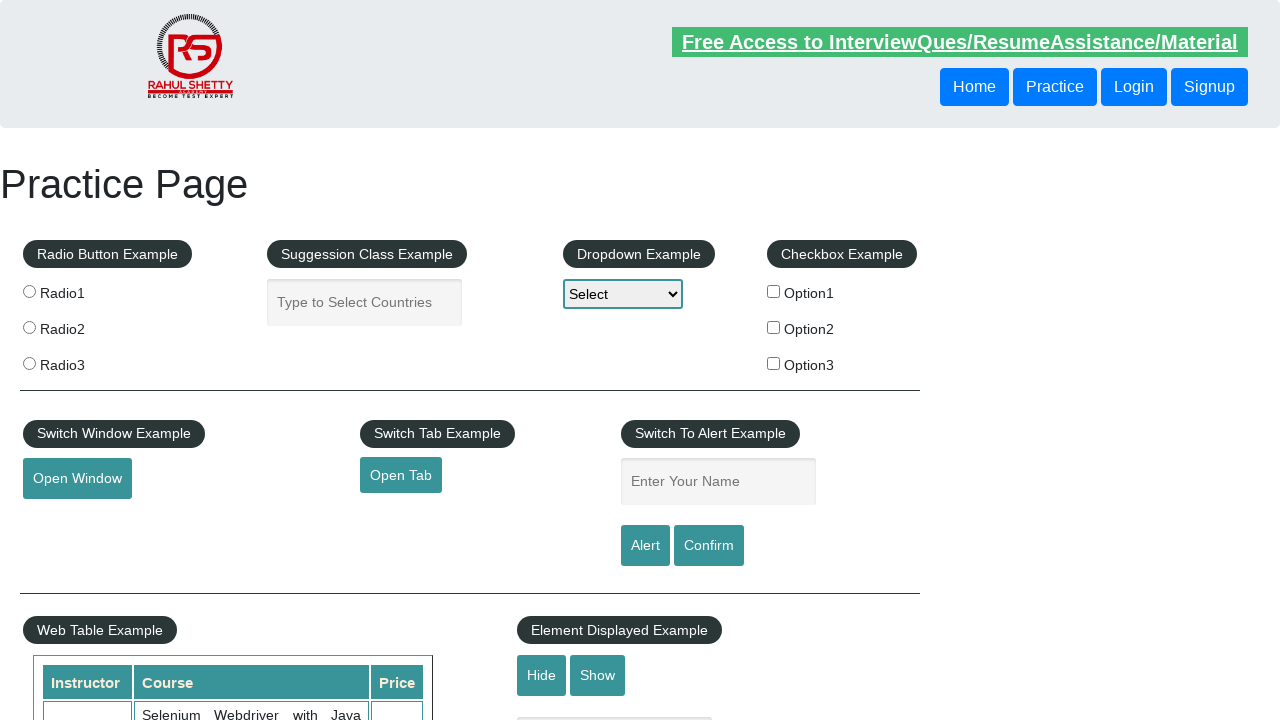

Filled name field with 'qbus' on #name
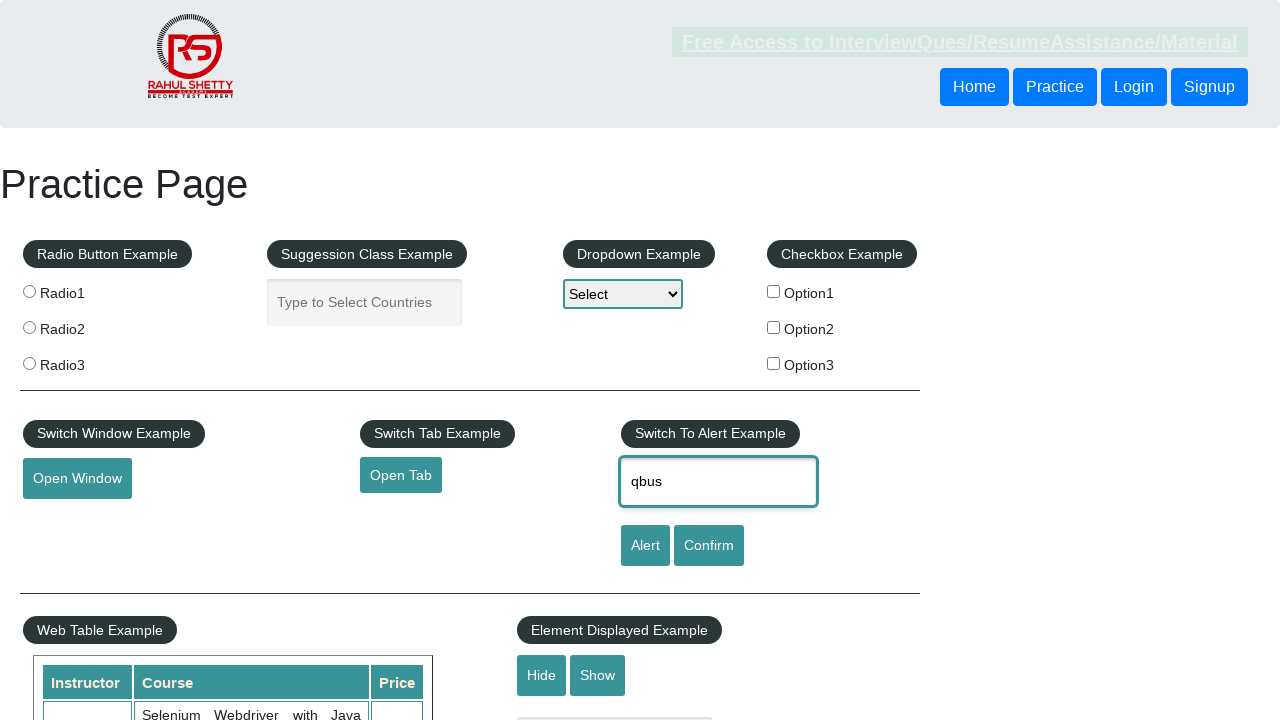

Clicked alert button to trigger alert dialog at (645, 546) on #alertbtn
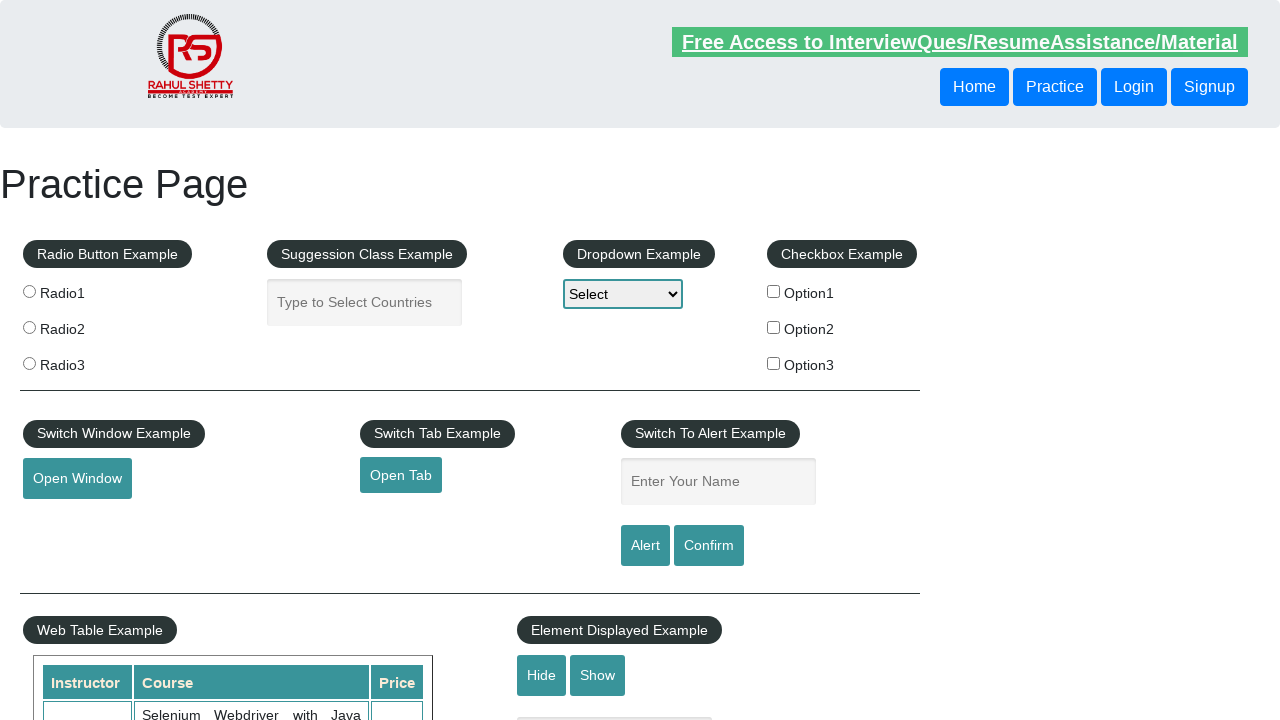

Set up dialog handler to accept alerts
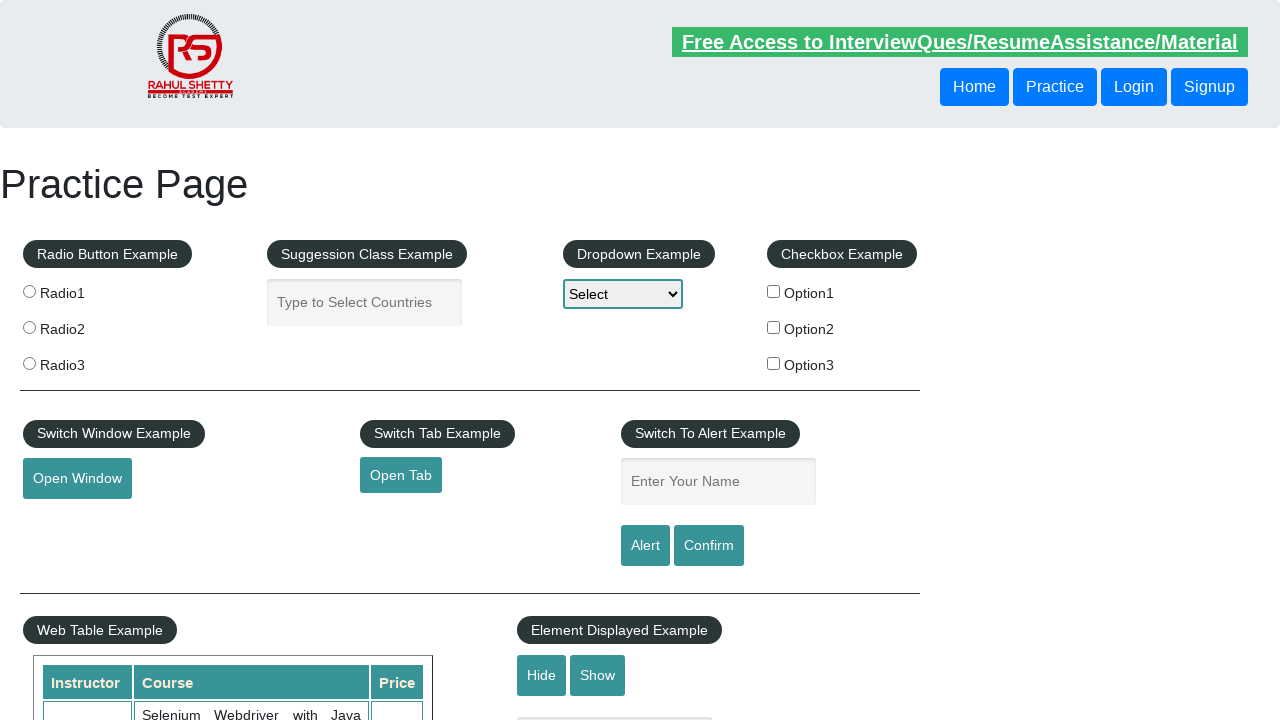

Waited for alert dialog to be handled
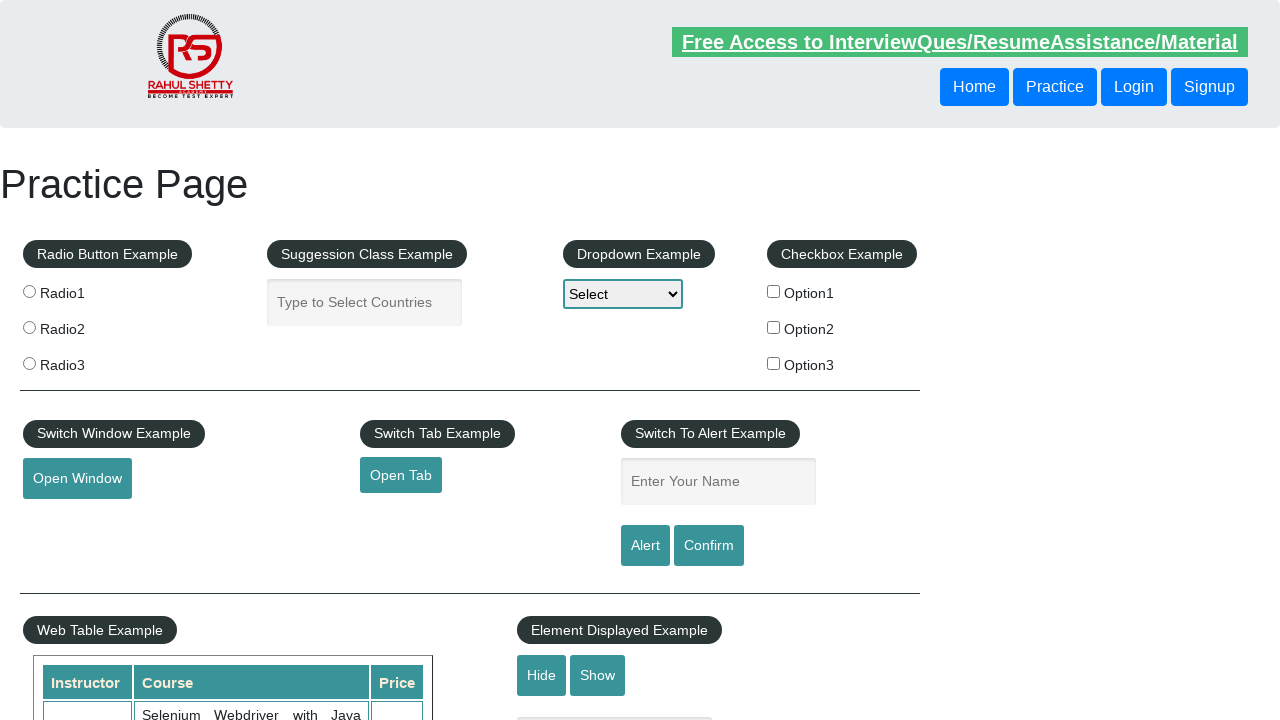

Filled name field with 'qbus' again on #name
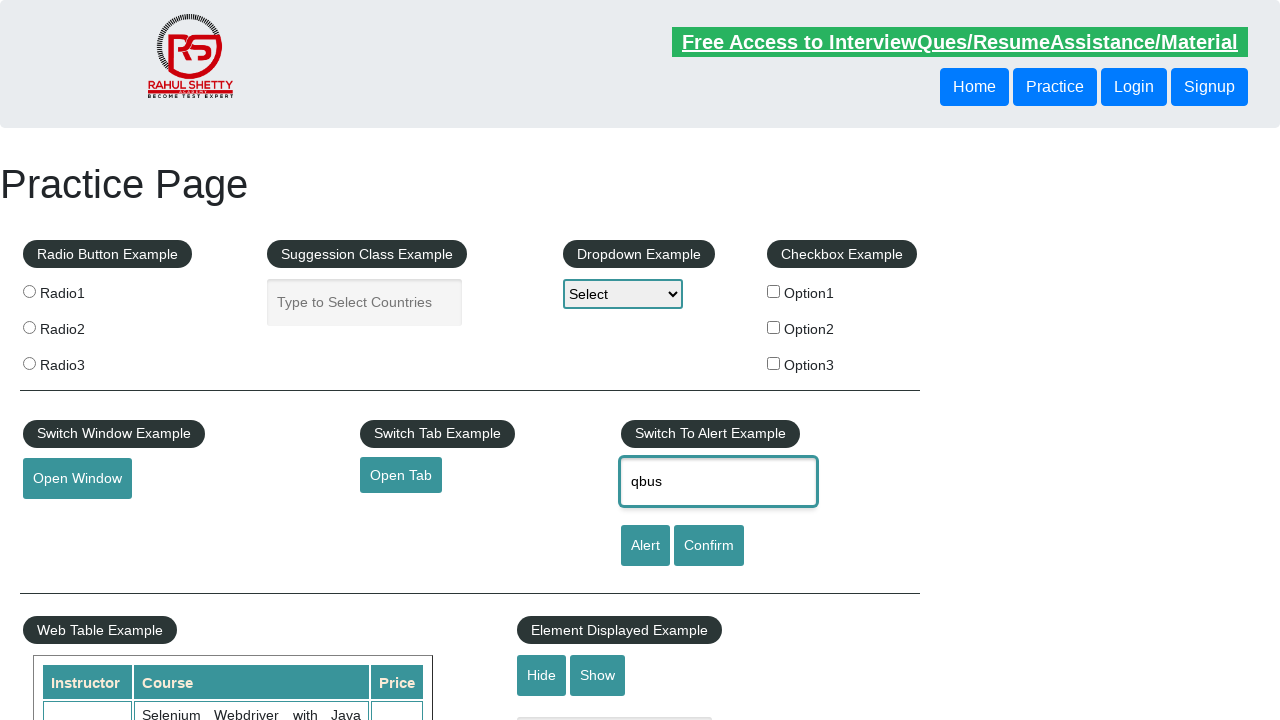

Set up dialog handler to dismiss confirm dialogs
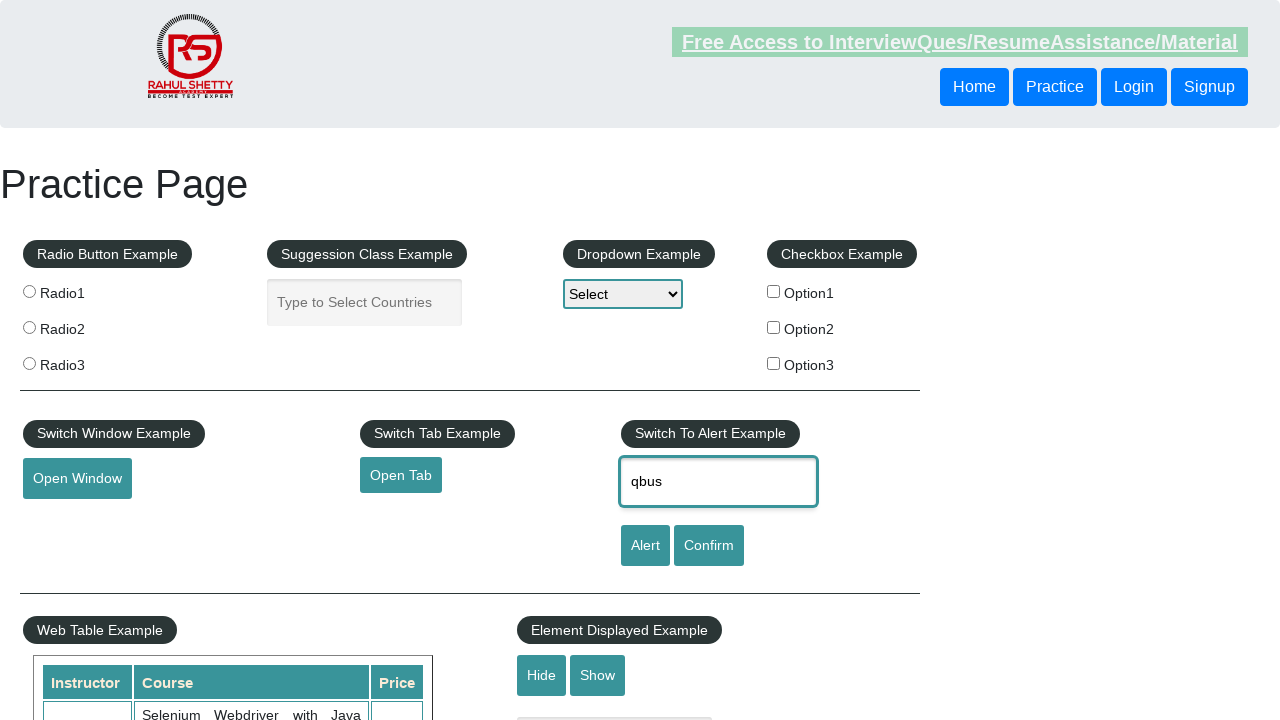

Clicked confirm button to trigger confirm dialog at (709, 546) on #confirmbtn
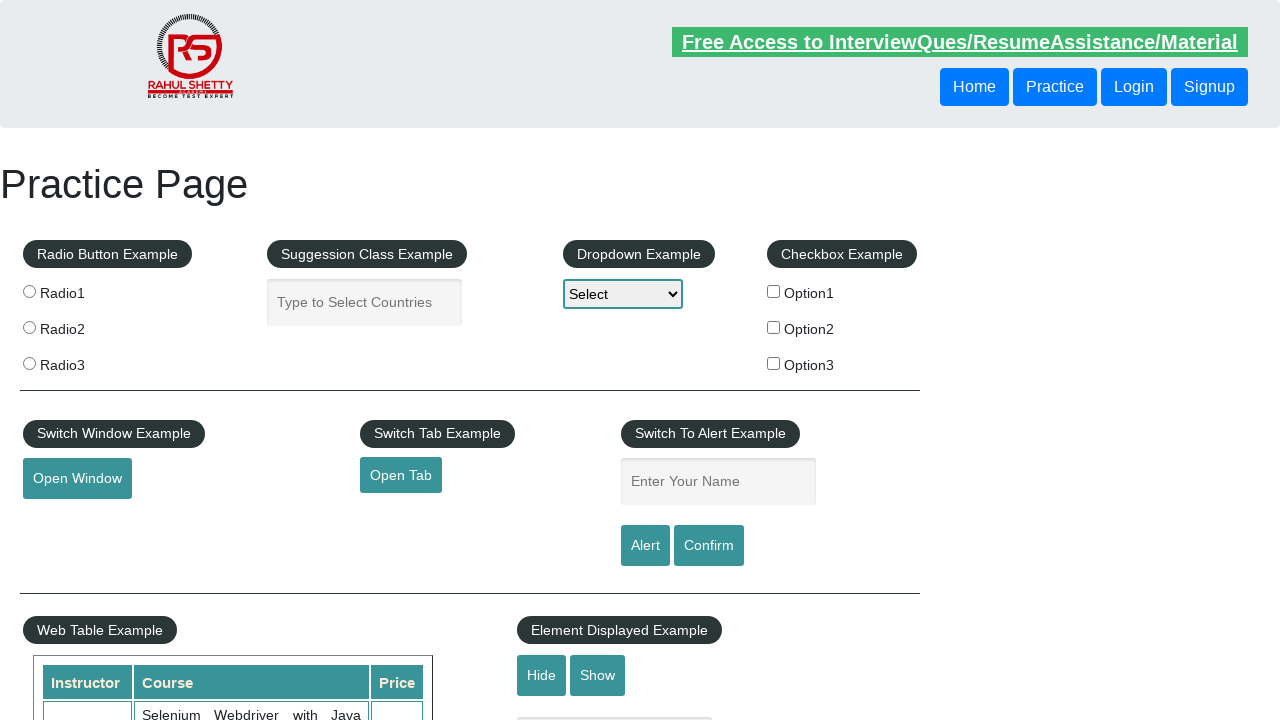

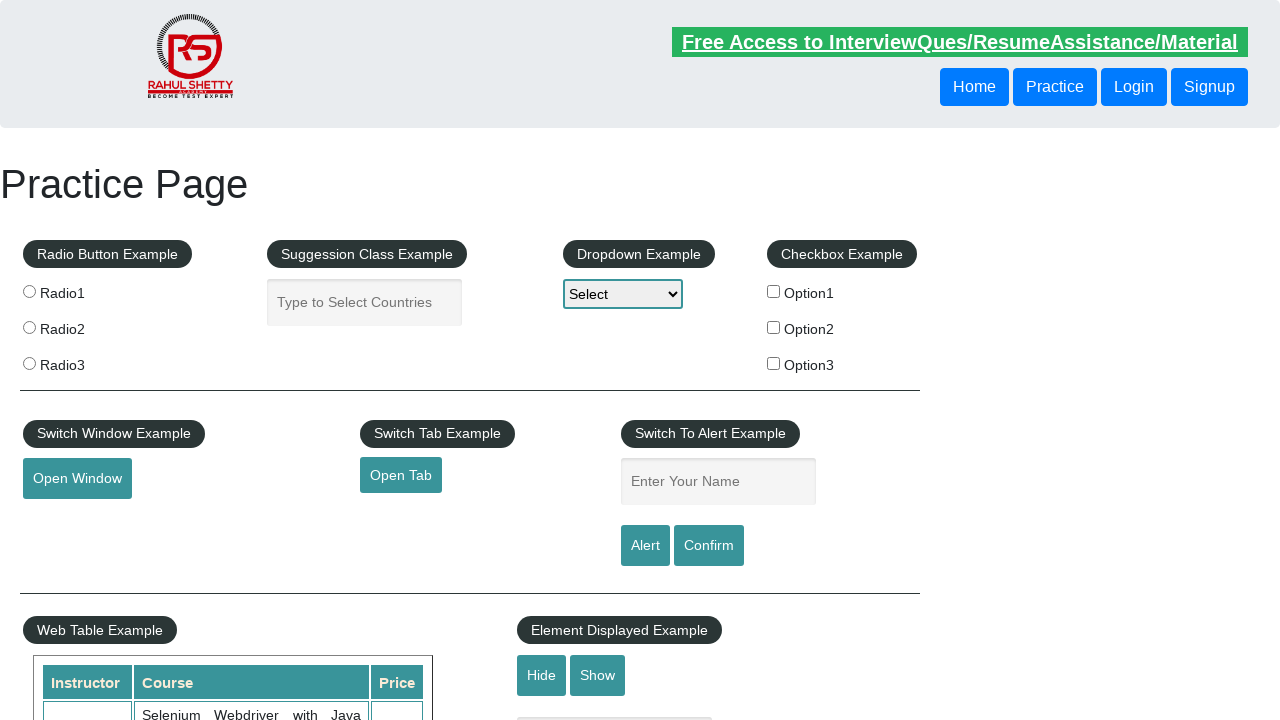